Tests the jQuery UI datepicker widget by clicking on the date input field, then navigating backwards through months to find and select the 13th of December.

Starting URL: https://jqueryui.com/datepicker/

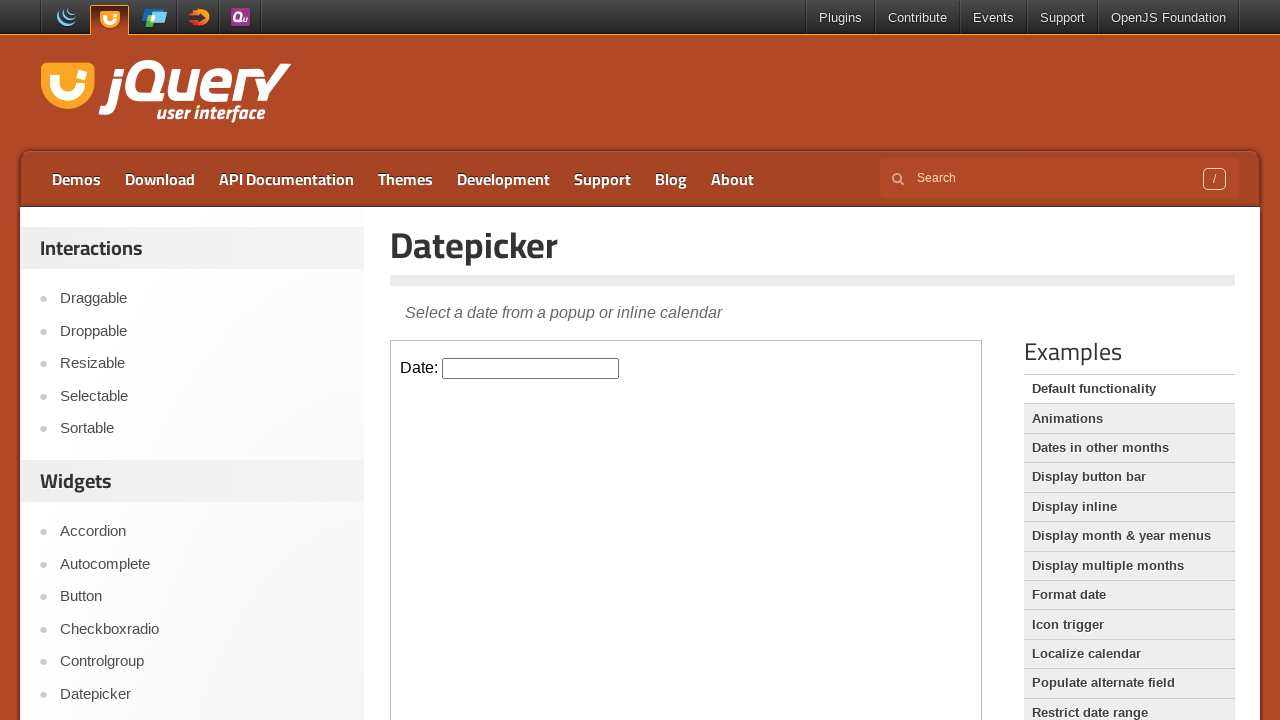

Waited for page to load
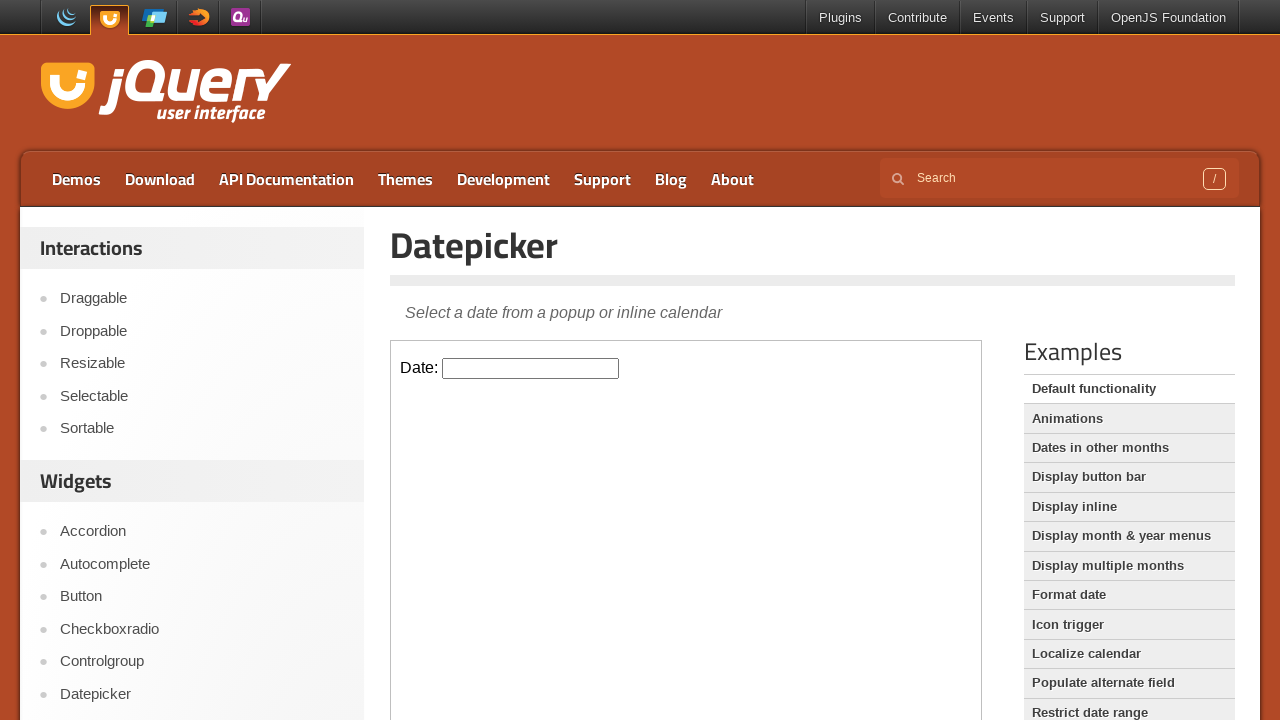

Located the demo iframe
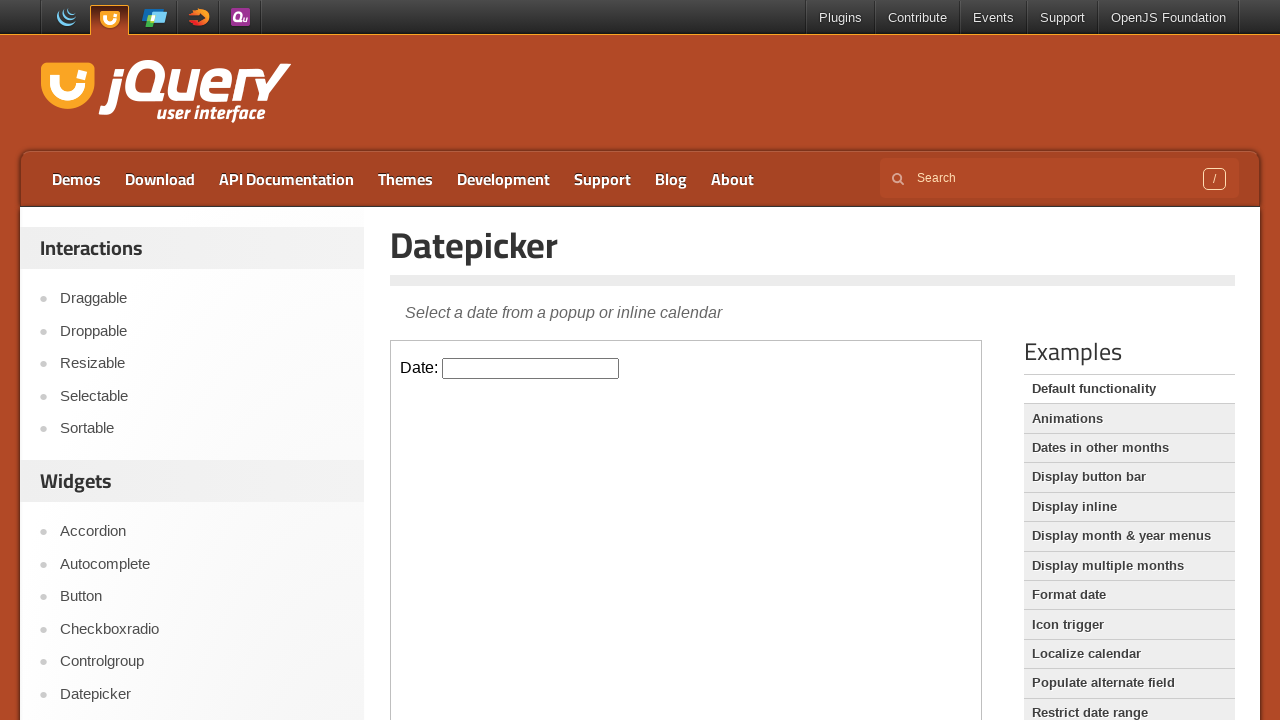

Clicked on the datepicker input field to open the calendar at (531, 368) on iframe.demo-frame >> internal:control=enter-frame >> #datepicker
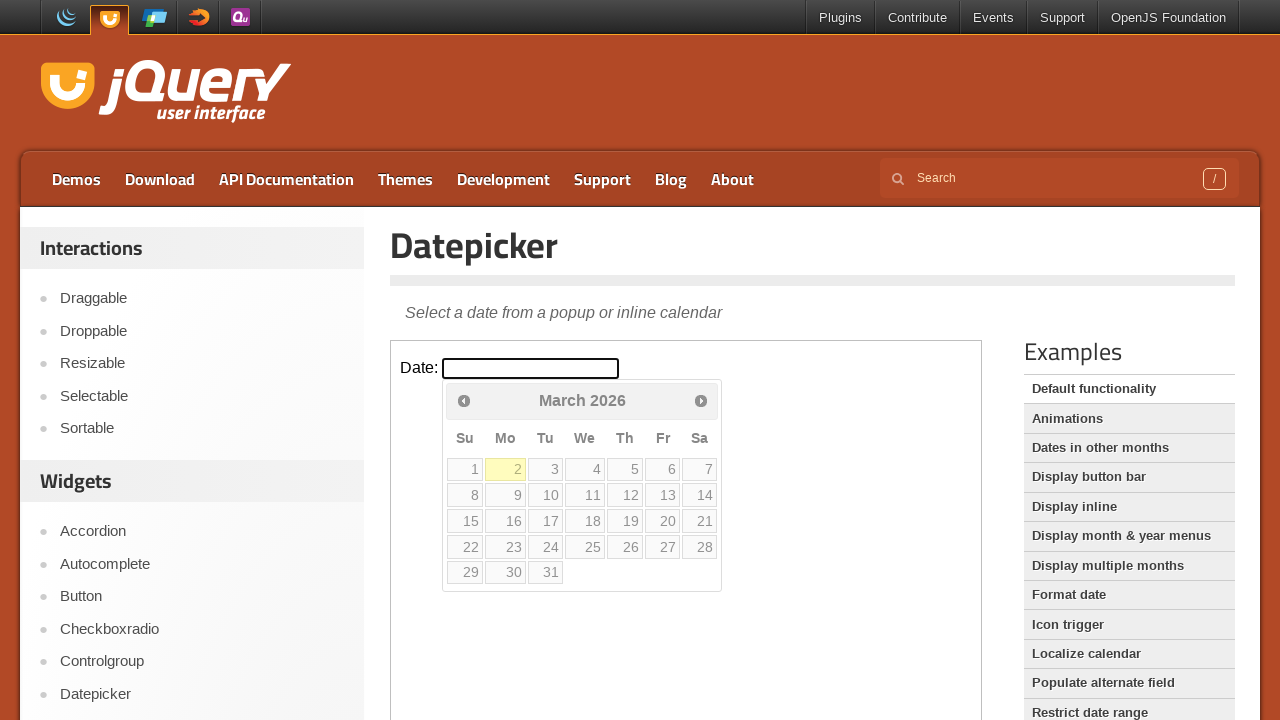

Clicked previous month button to navigate backwards at (464, 400) on iframe.demo-frame >> internal:control=enter-frame >> span.ui-icon-circle-triangl
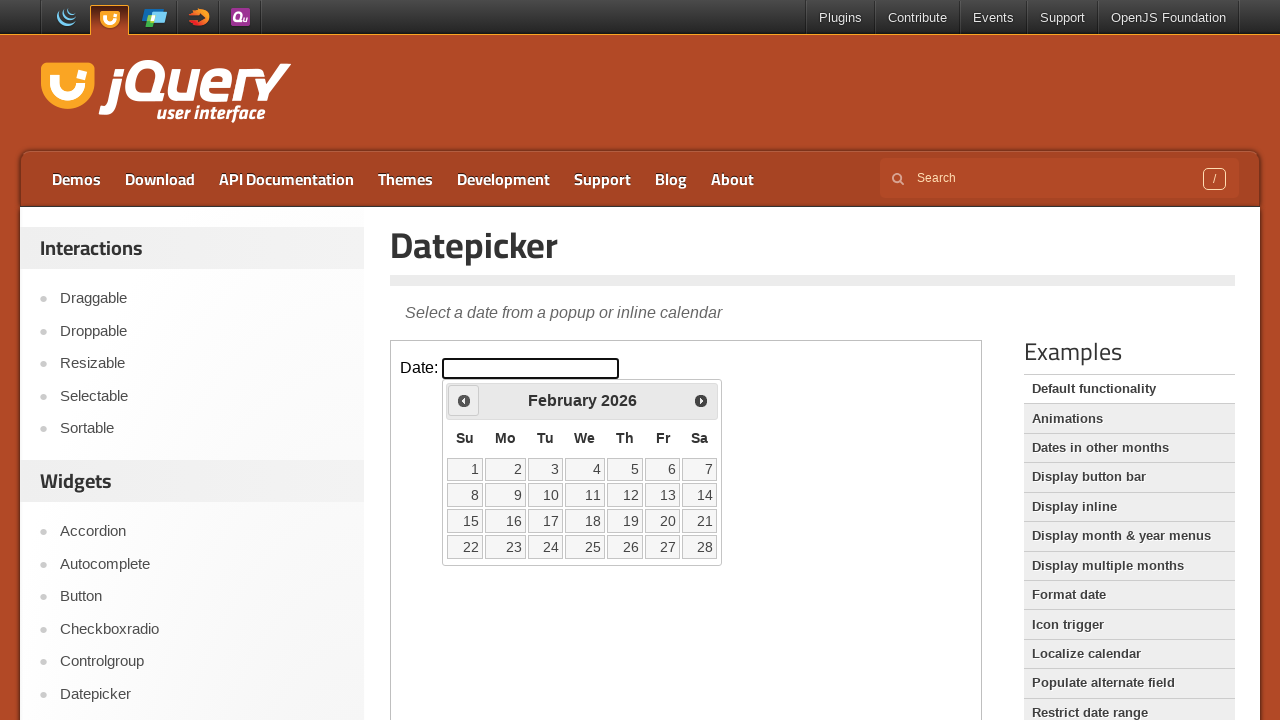

Waited for calendar to update after navigation
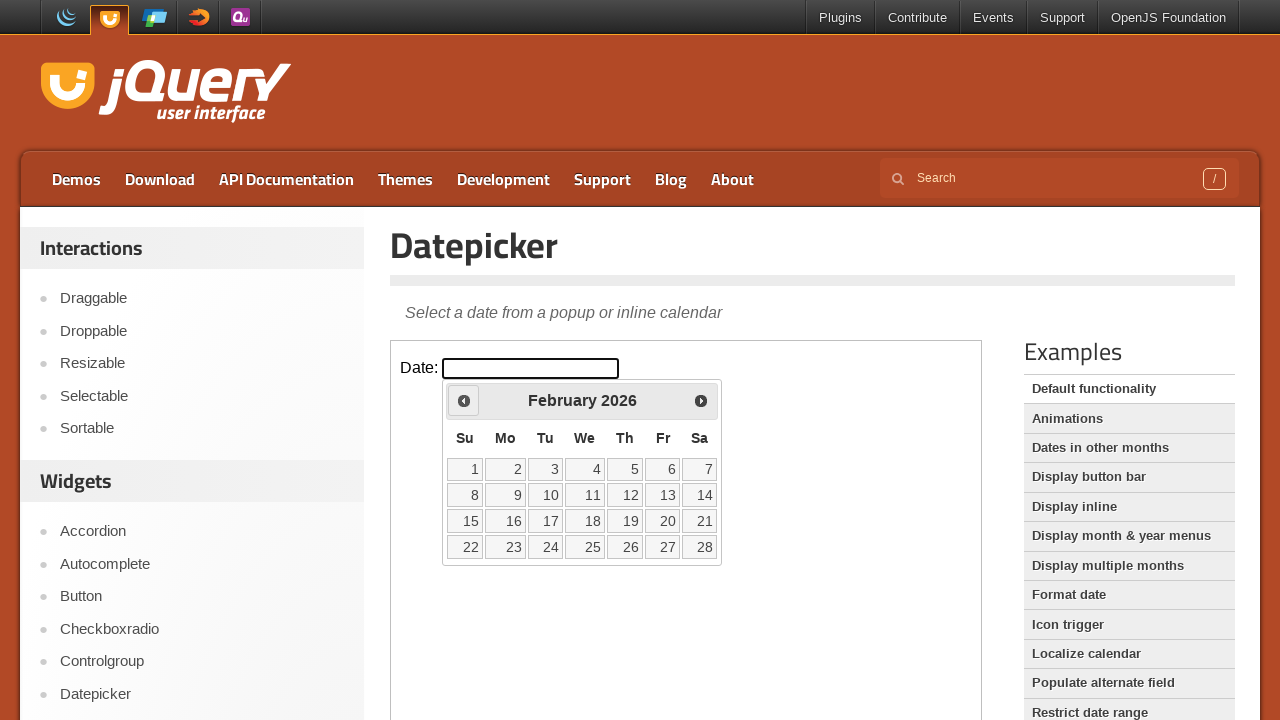

Checked current month: February
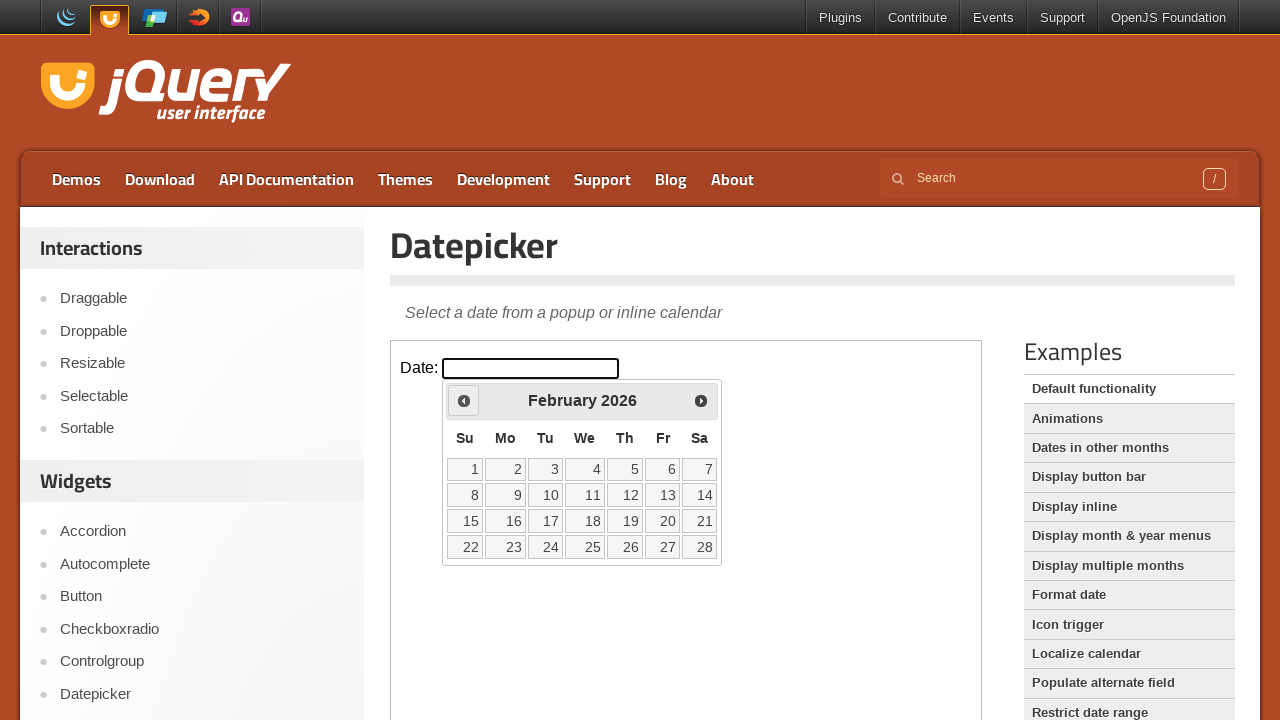

Clicked previous month button to navigate backwards at (464, 400) on iframe.demo-frame >> internal:control=enter-frame >> span.ui-icon-circle-triangl
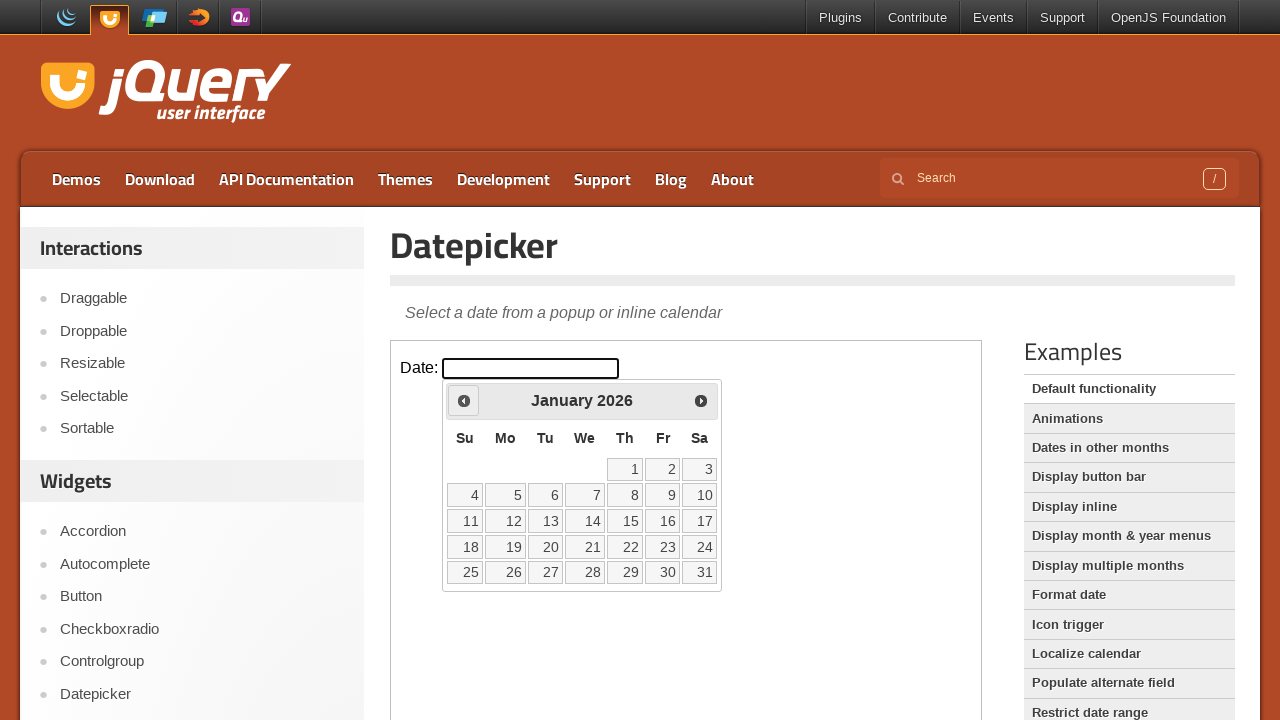

Waited for calendar to update after navigation
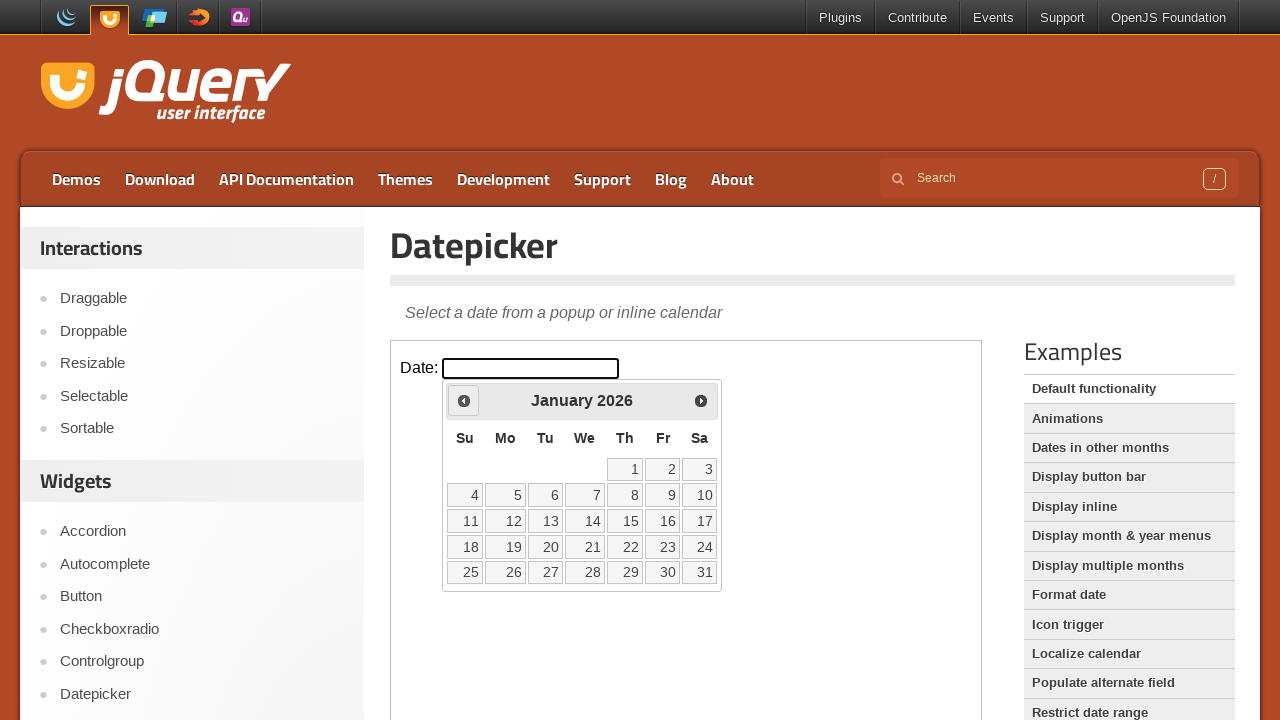

Checked current month: January
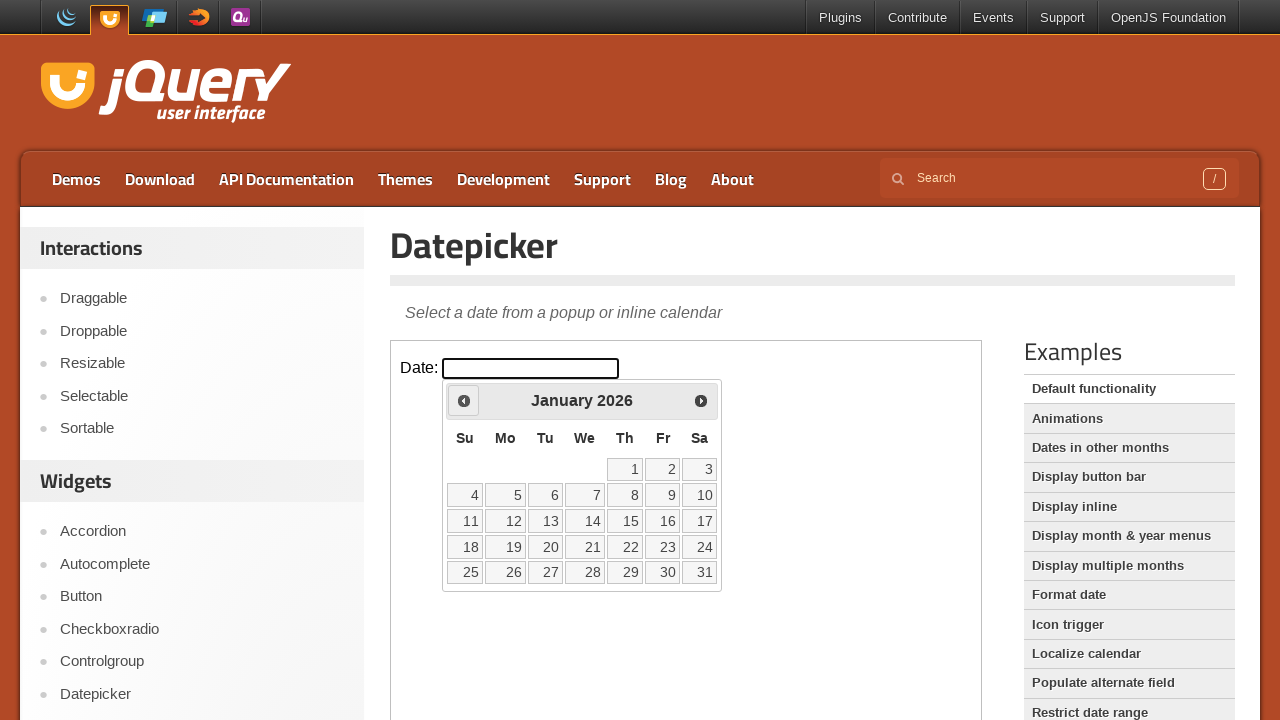

Clicked previous month button to navigate backwards at (464, 400) on iframe.demo-frame >> internal:control=enter-frame >> span.ui-icon-circle-triangl
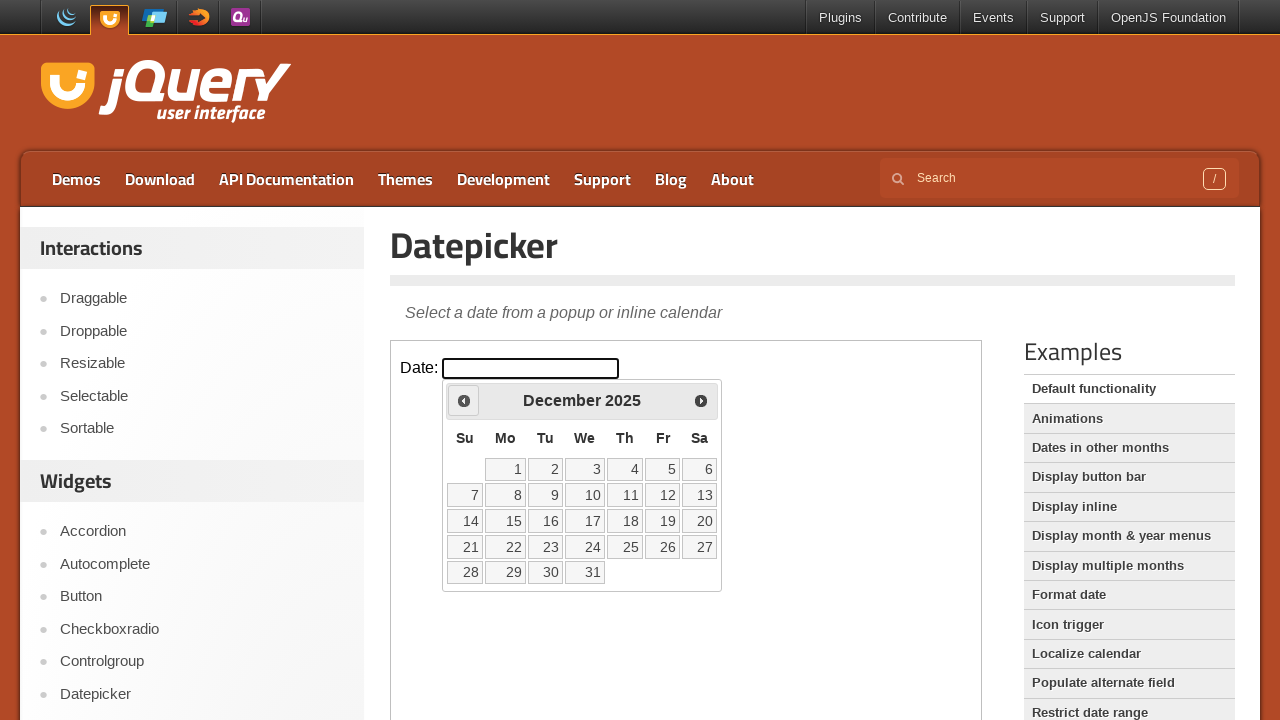

Waited for calendar to update after navigation
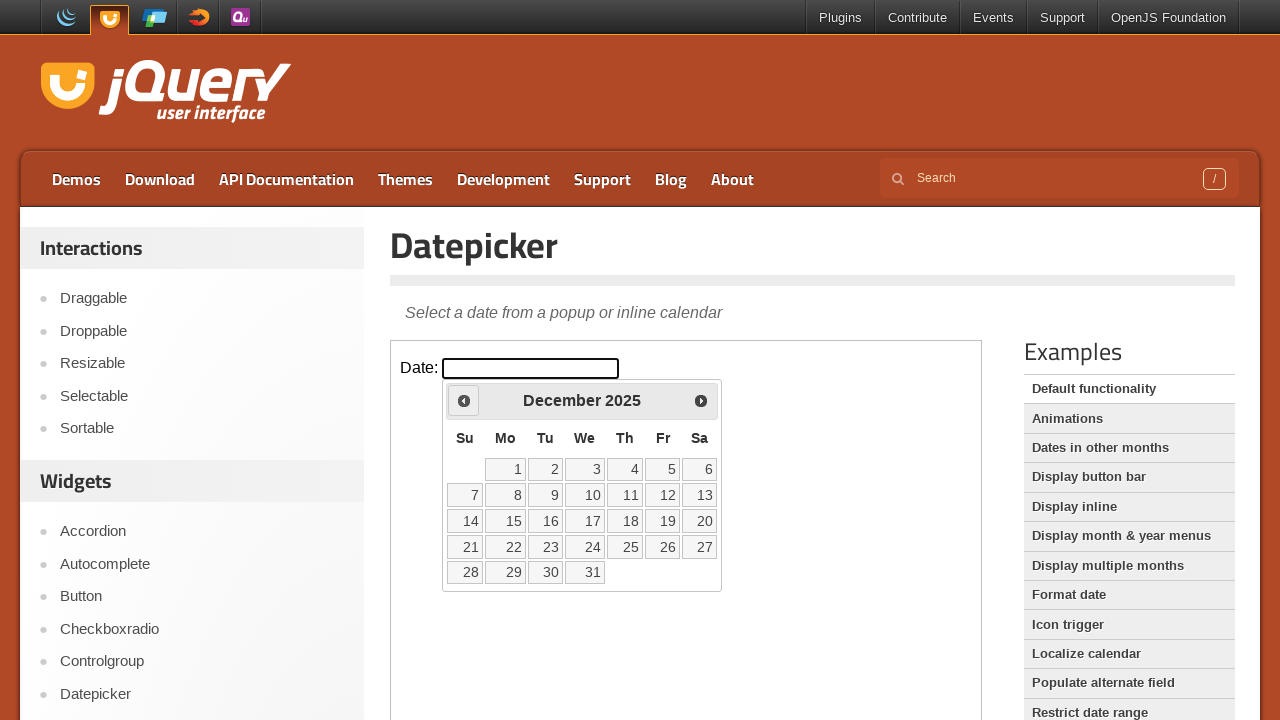

Checked current month: December
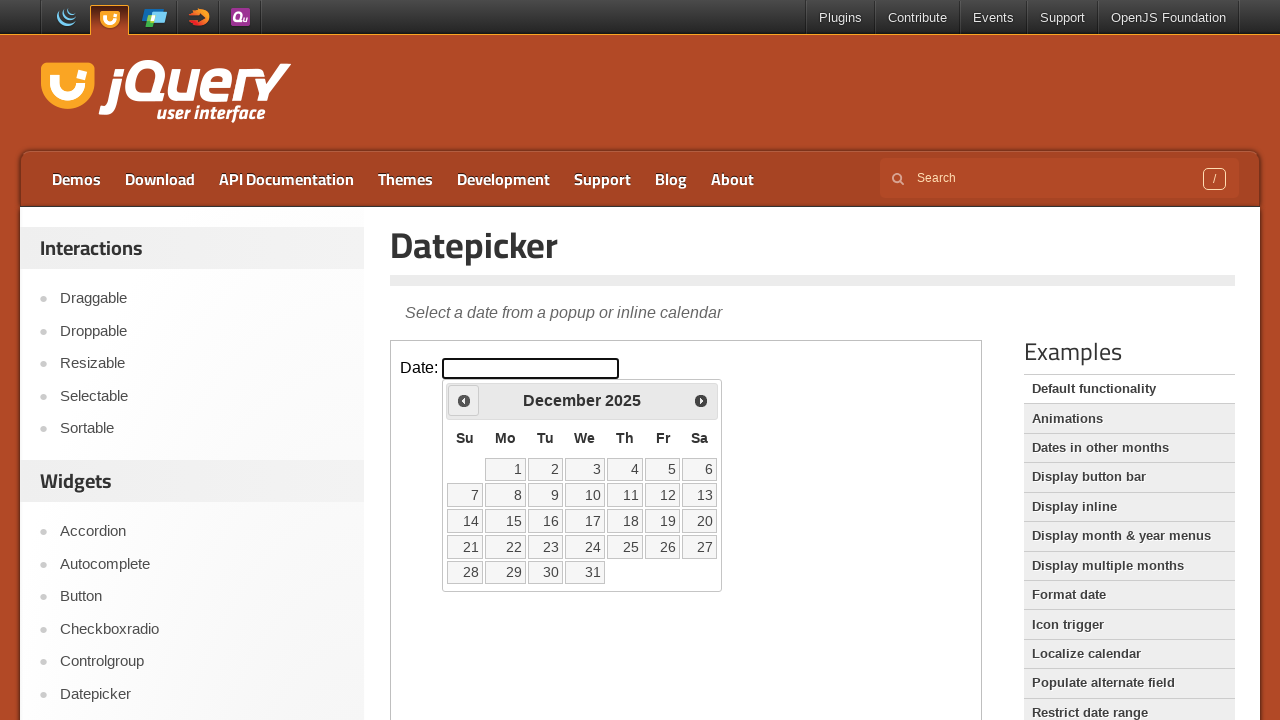

Waited before selecting the date
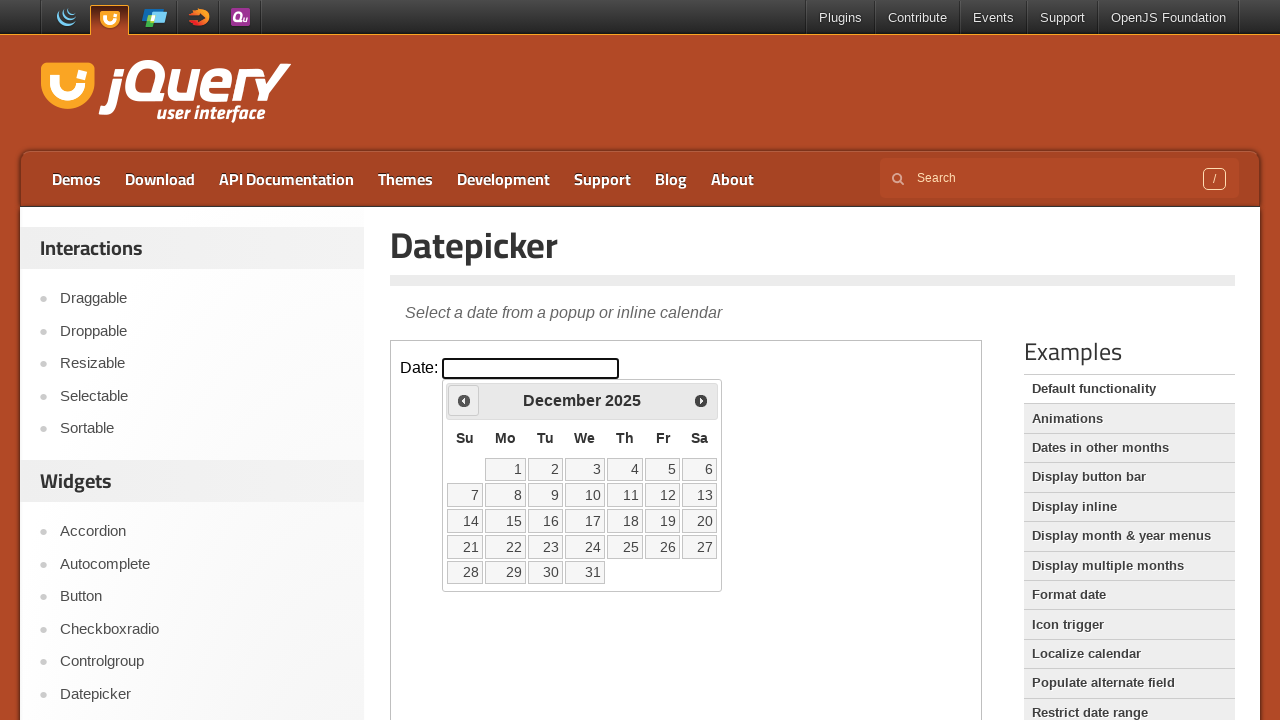

Clicked on December 13th to select the date at (700, 495) on iframe.demo-frame >> internal:control=enter-frame >> a.ui-state-default >> inter
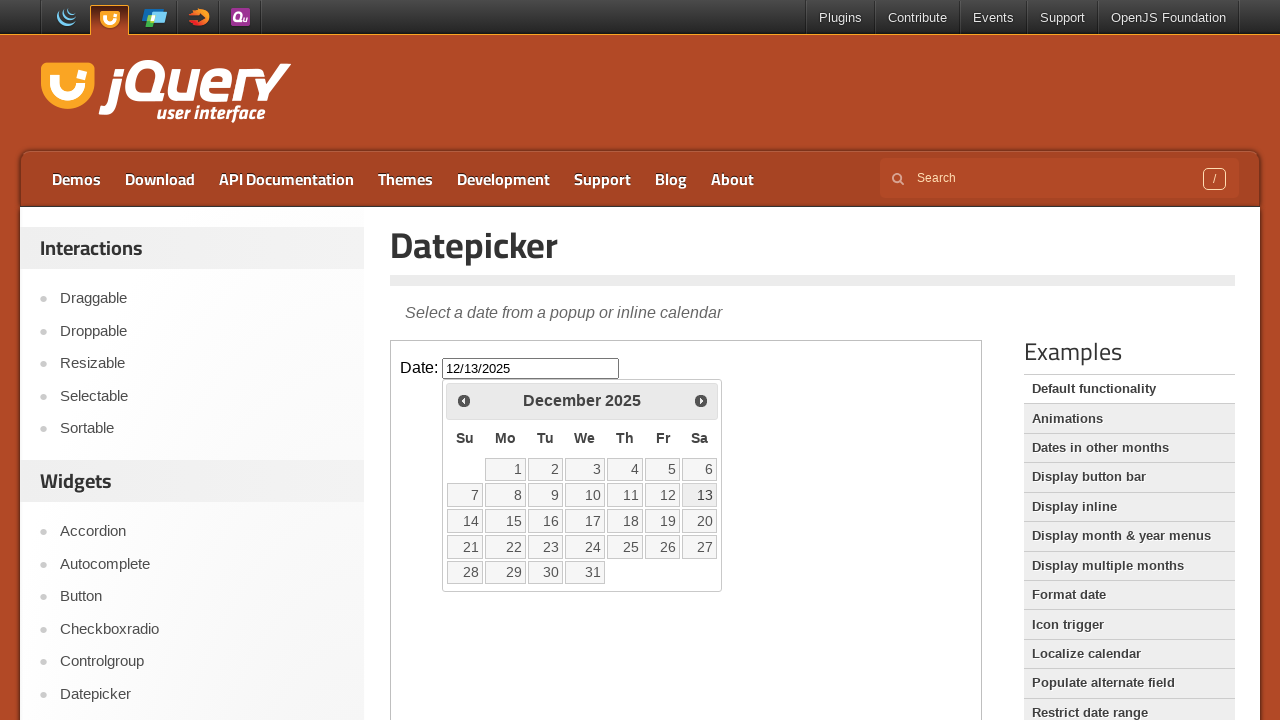

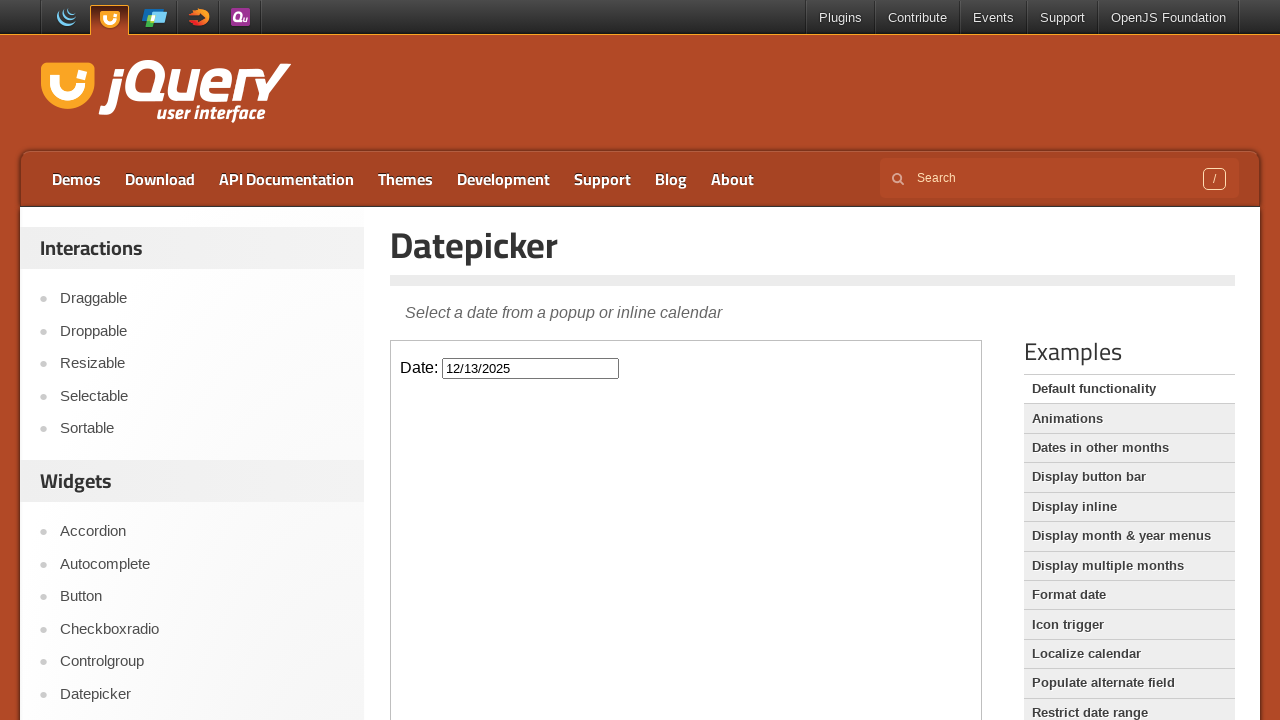